Tests drag and drop functionality on jQuery UI demo page by dragging an element from source to target area

Starting URL: https://jqueryui.com/droppable/

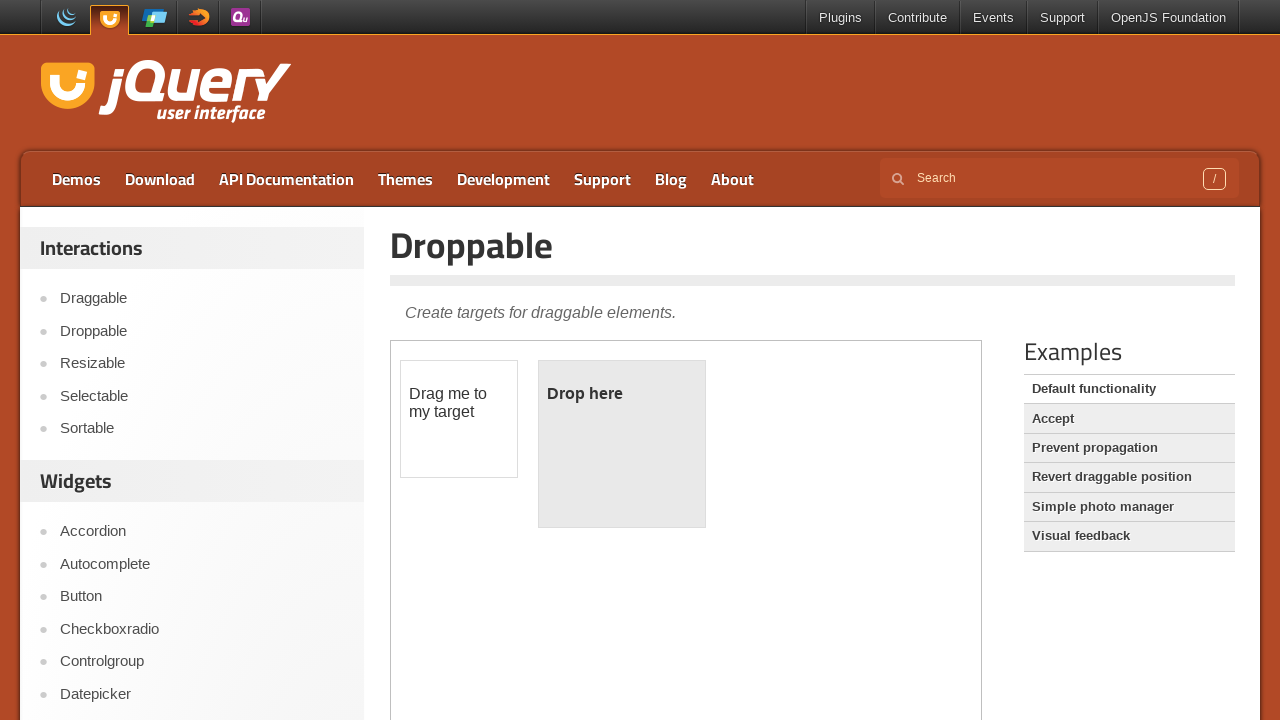

Located the first iframe containing the drag and drop demo
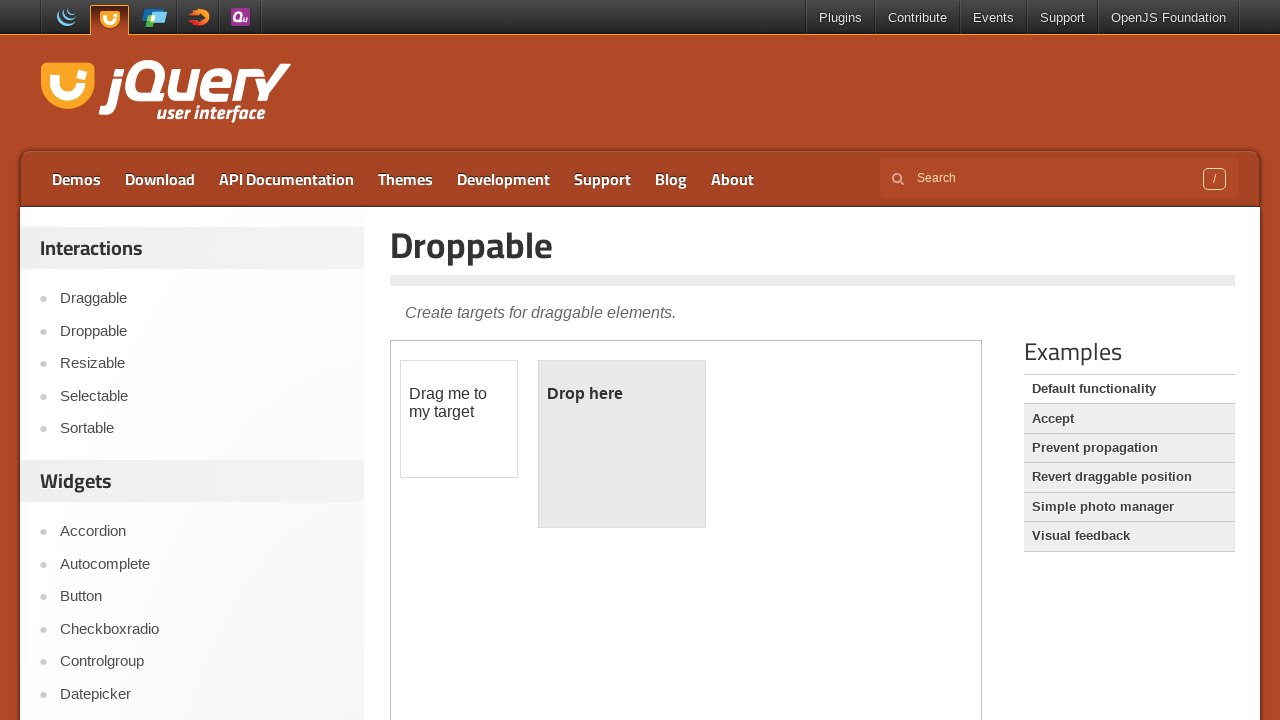

Located the draggable element with id 'draggable'
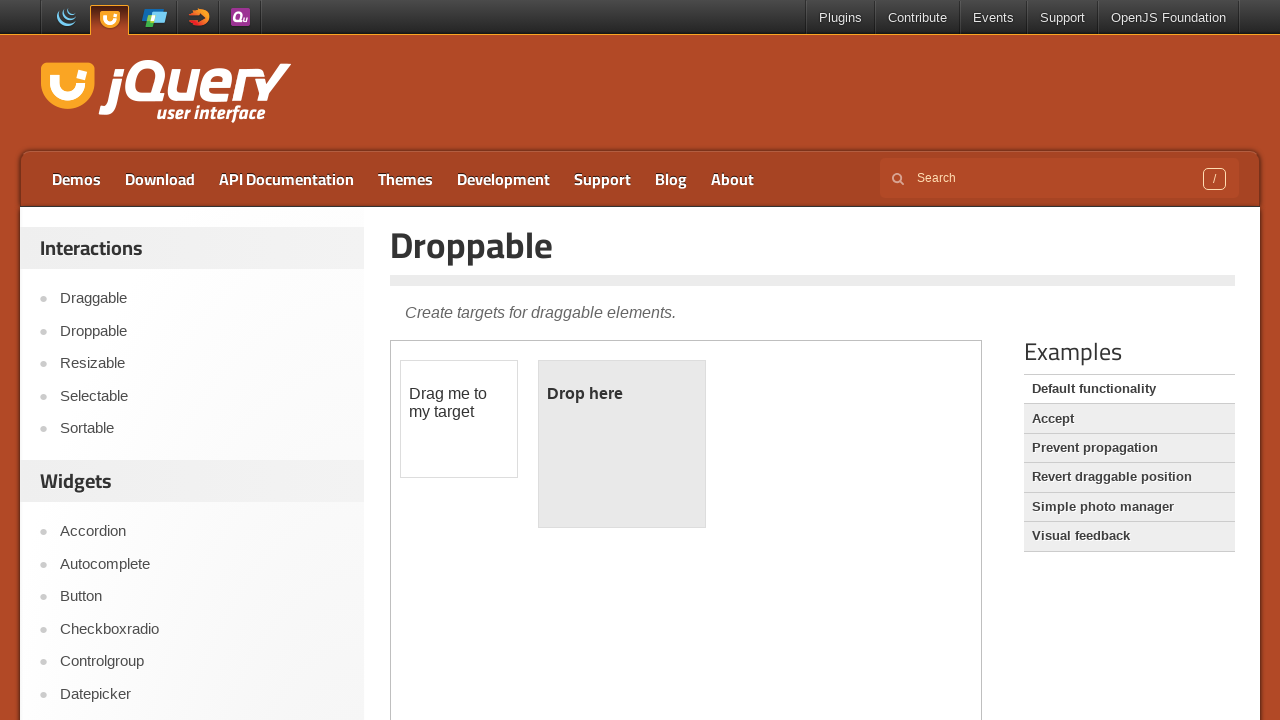

Located the droppable target element with id 'droppable'
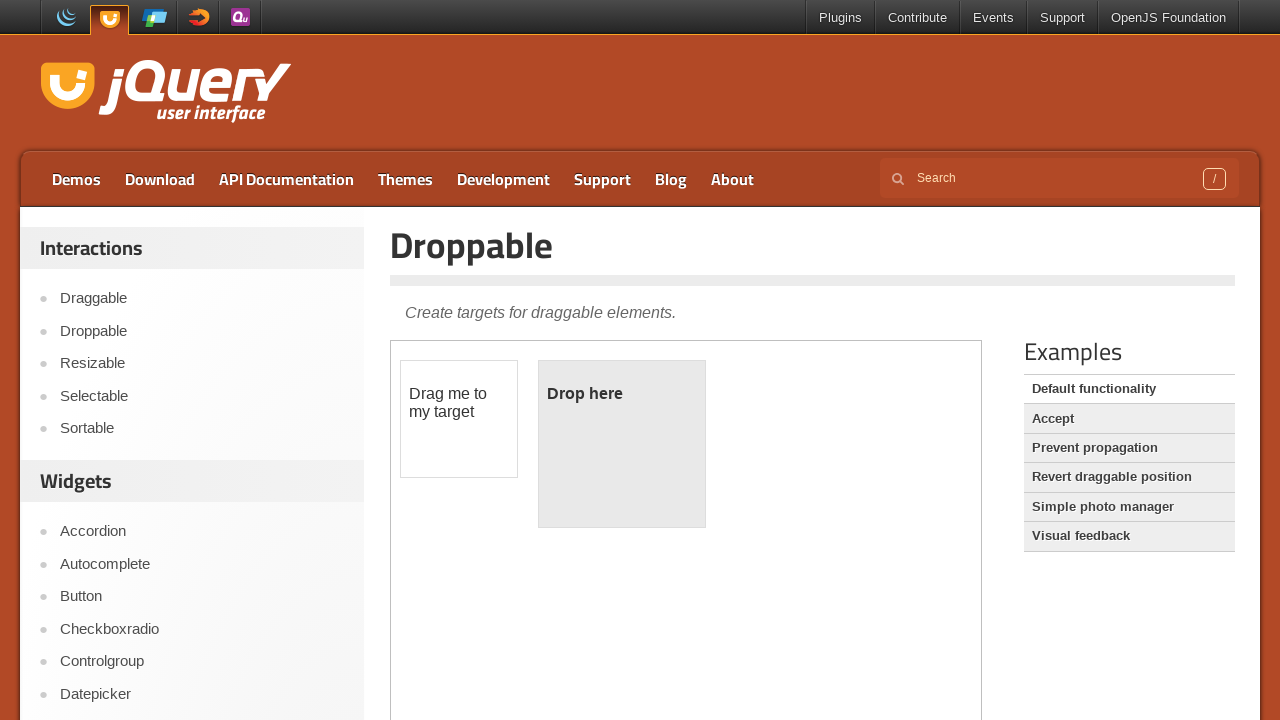

Dragged the draggable element to the droppable target area at (622, 444)
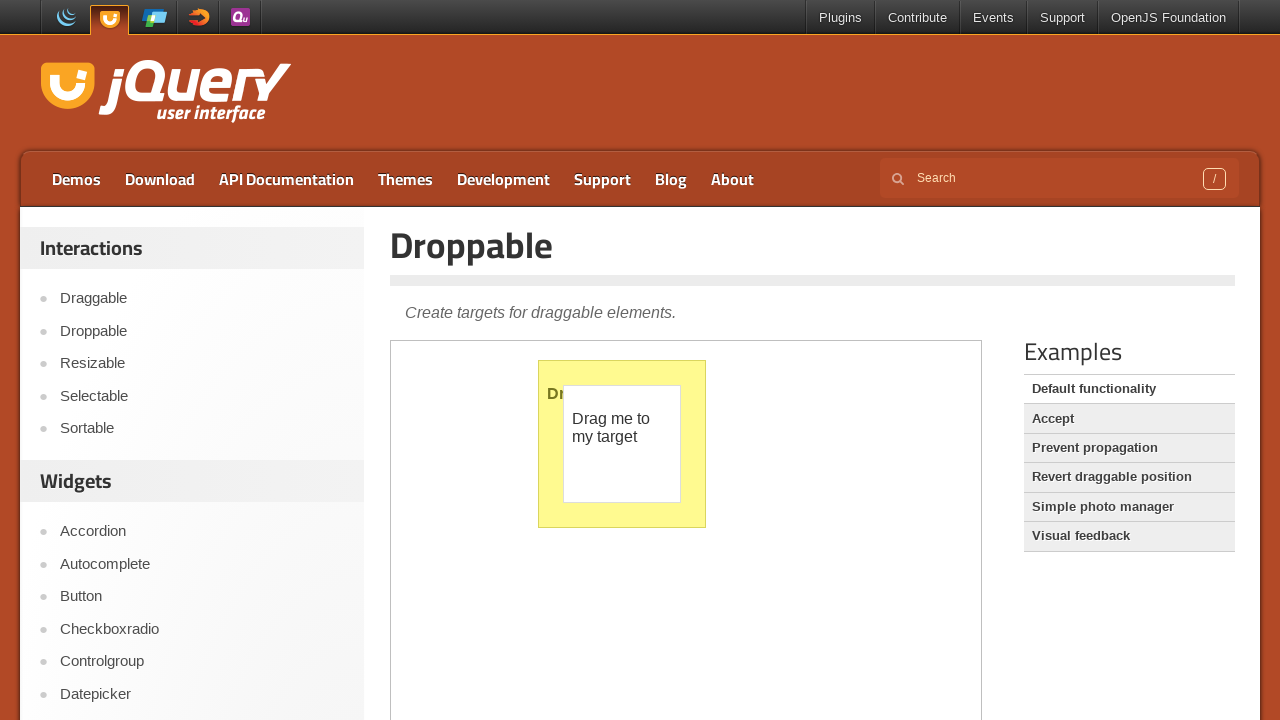

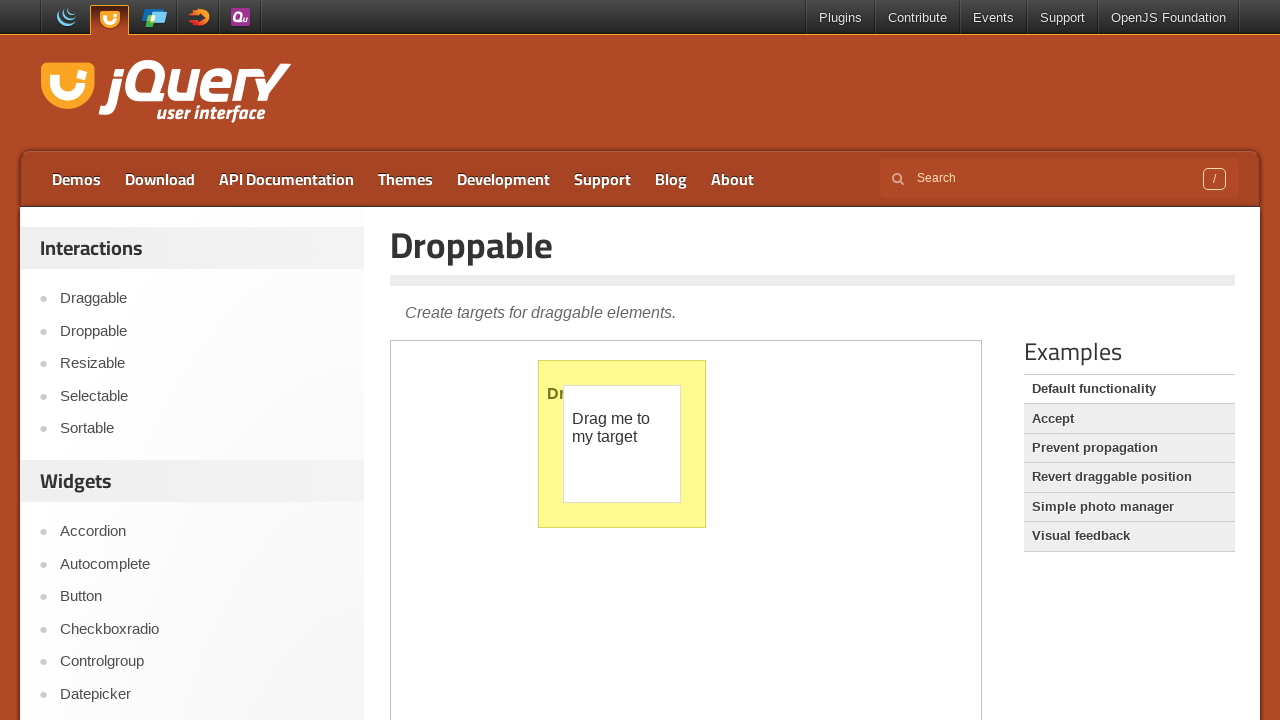